Tests the train station input field on erail.in by clearing and entering a station name

Starting URL: http://erail.in

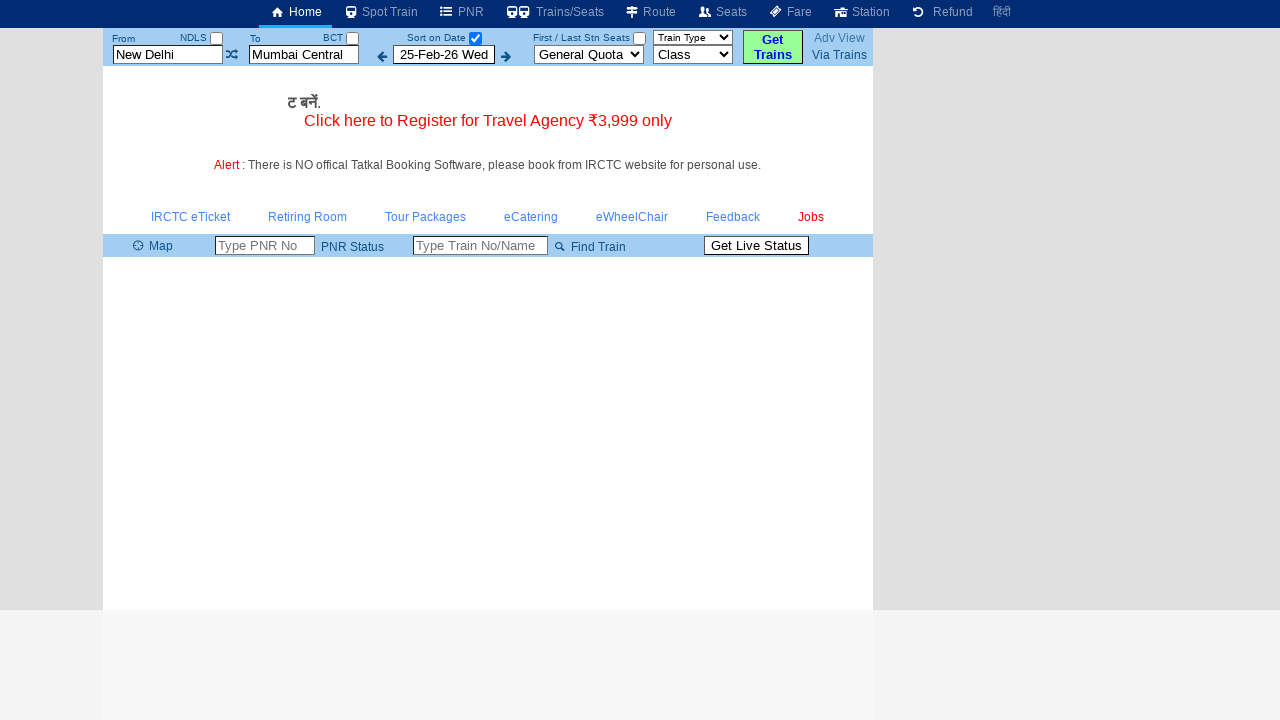

Station 'From' input field became visible
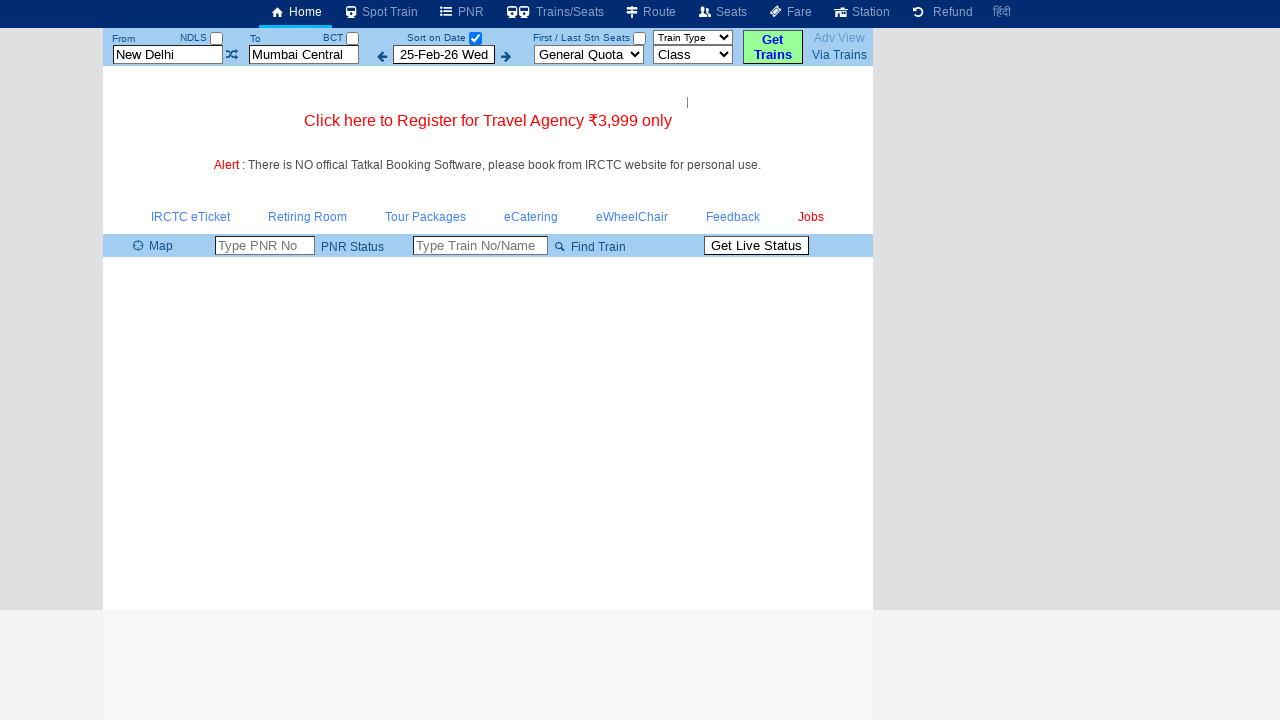

Cleared the station 'From' input field on #txtStationFrom
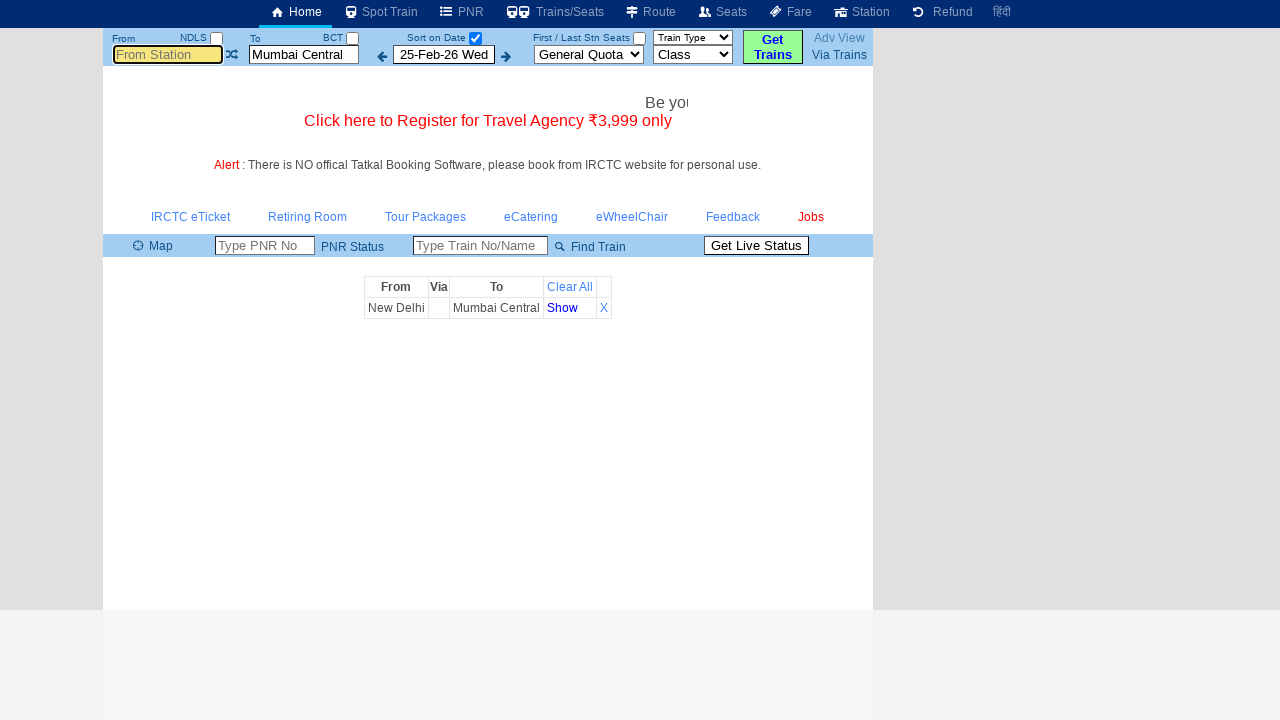

Entered 'Chennai' into the station 'From' input field on #txtStationFrom
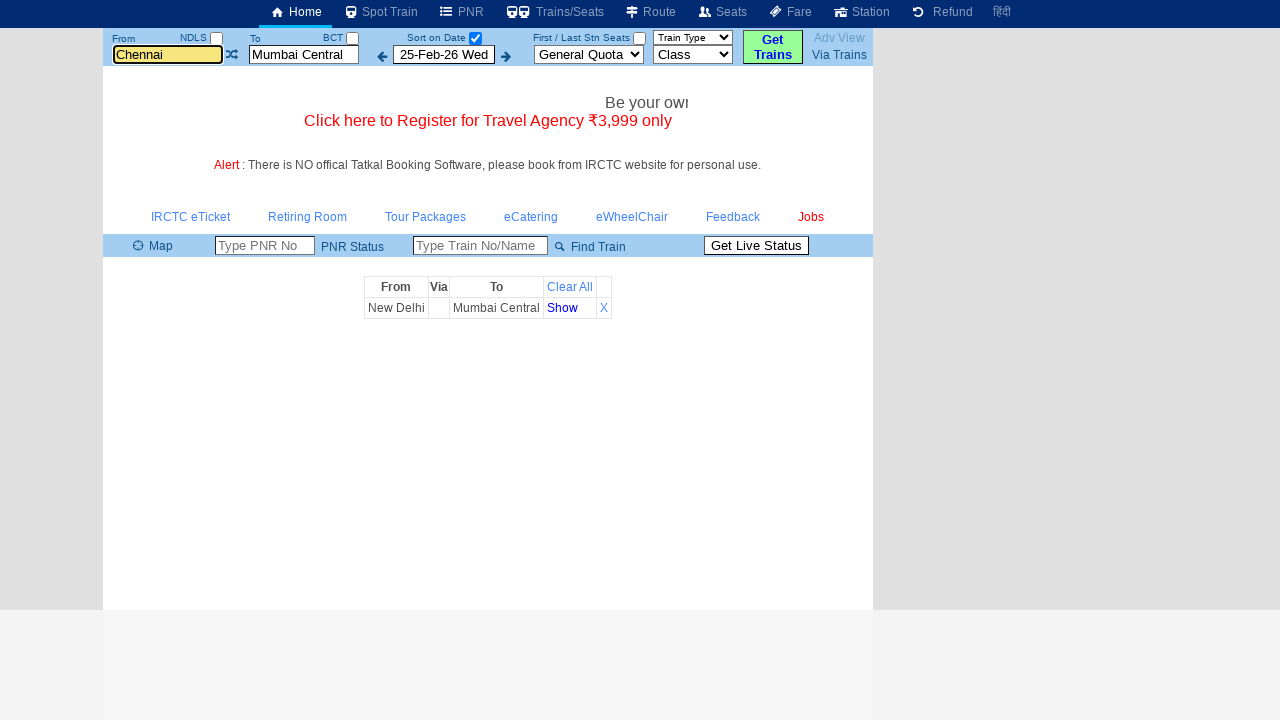

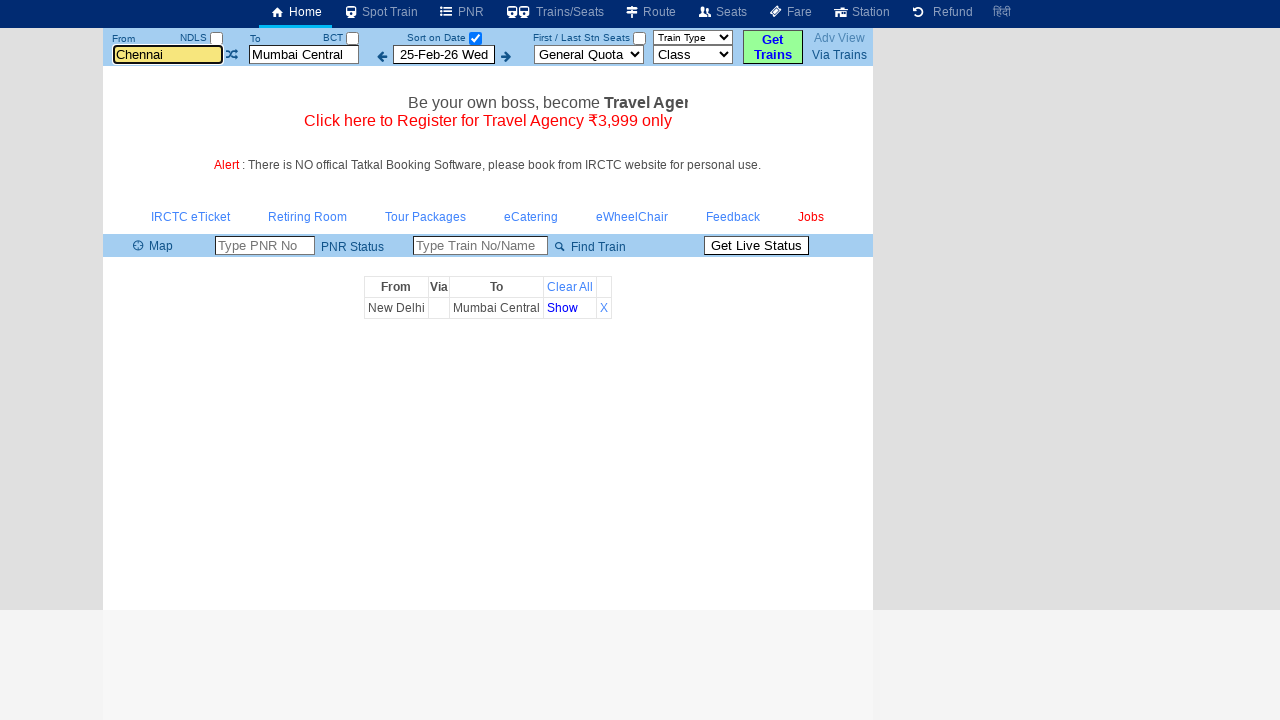